Tests a form submission by filling in first name, last name, and email fields, then clicking the submit button

Starting URL: http://secure-retreat-92358.herokuapp.com/

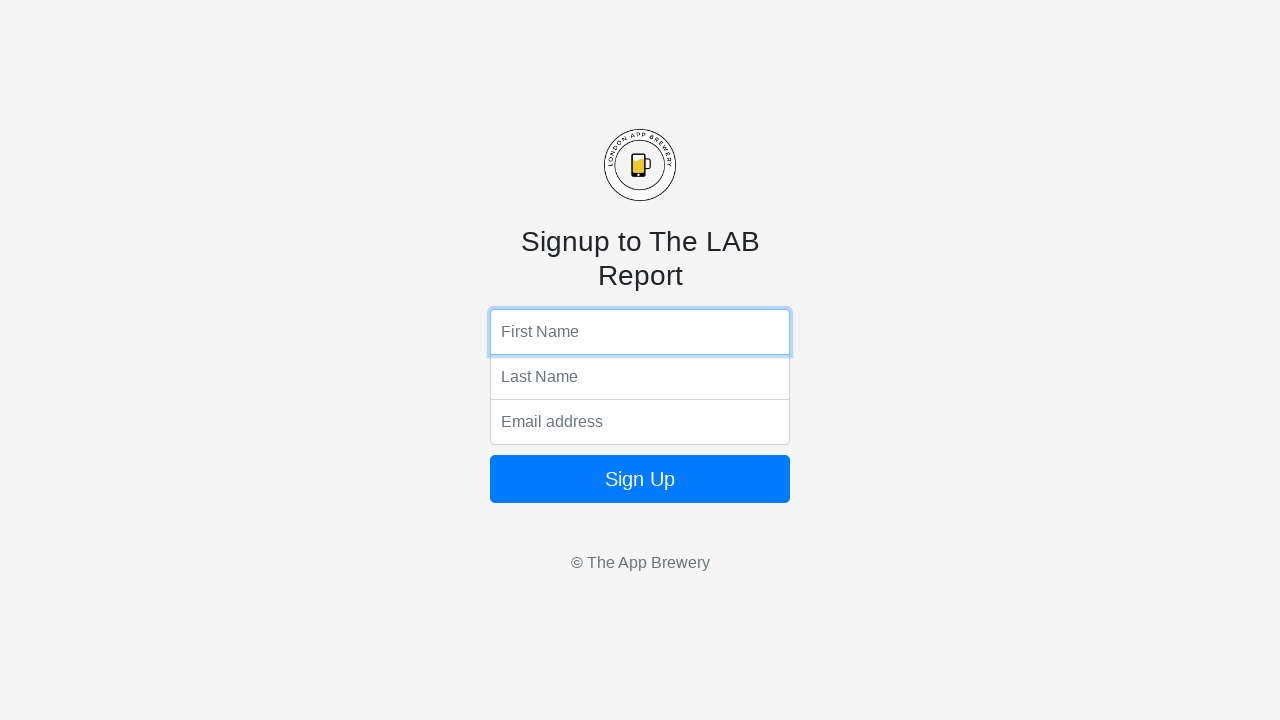

Filled first name field with 'Alvin' on input[name='fName']
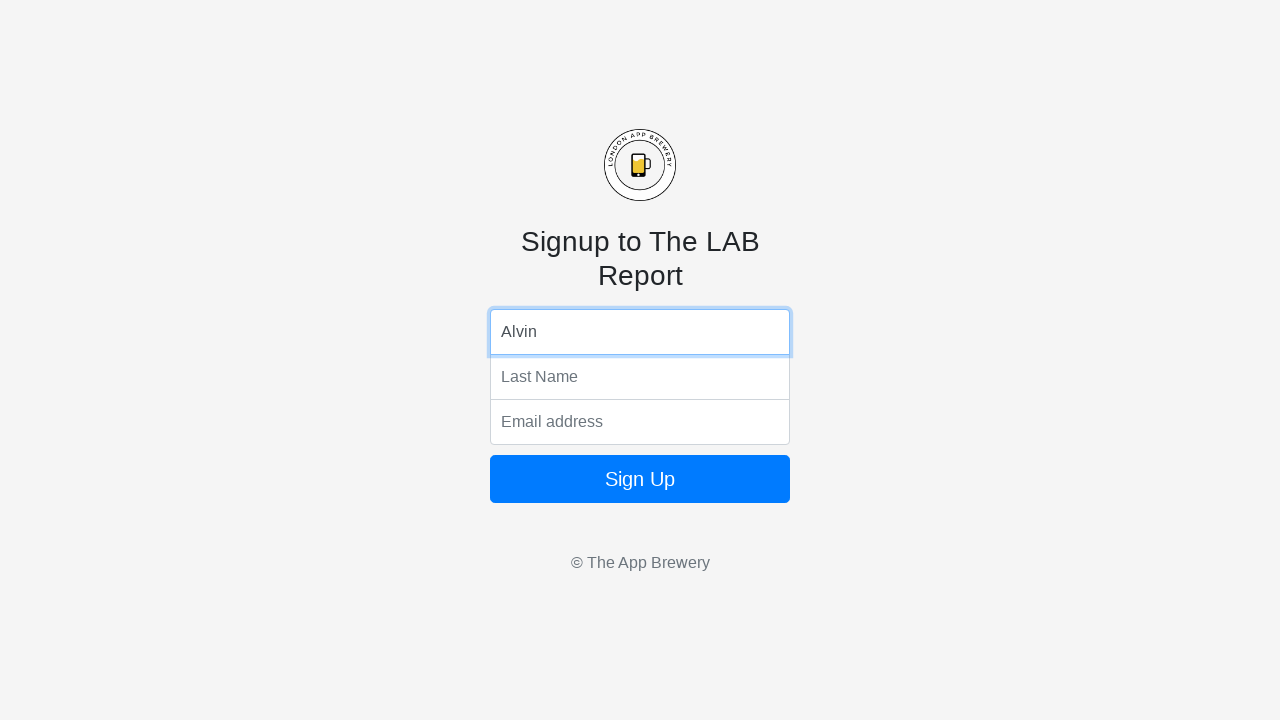

Filled last name field with 'Chin' on input[name='lName']
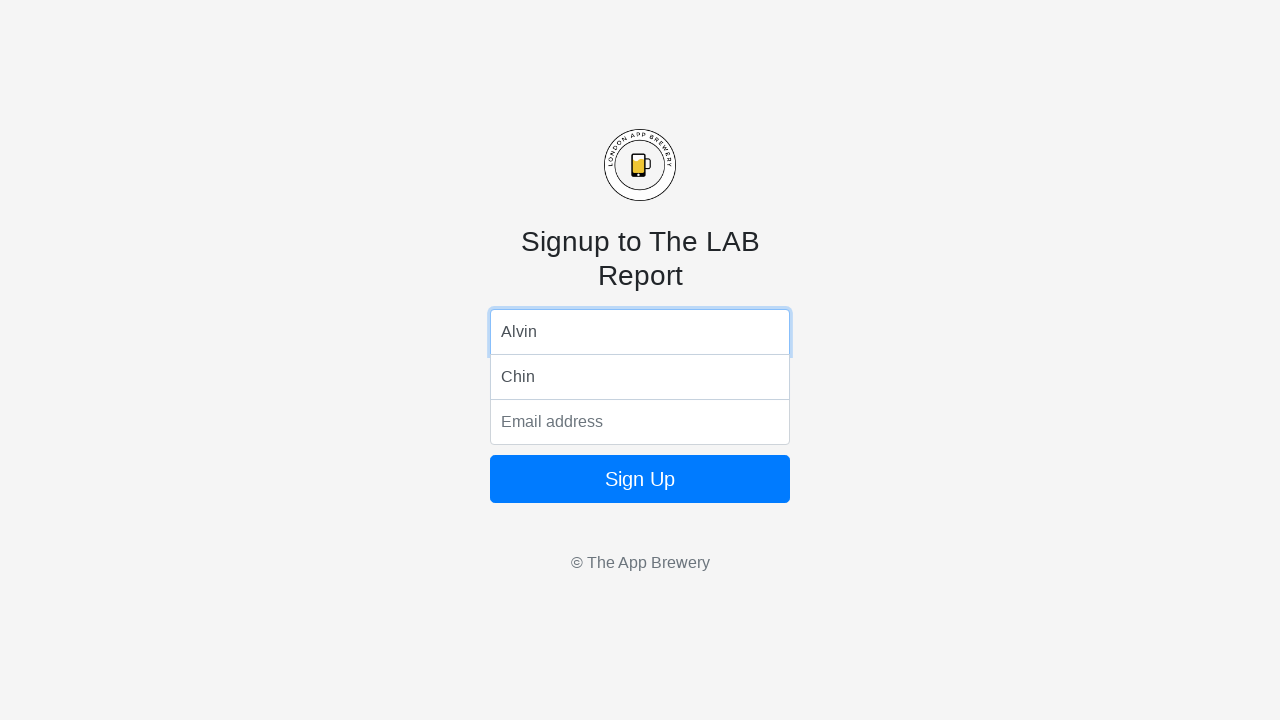

Filled email field with 'testuser234@example.com' on input[name='email']
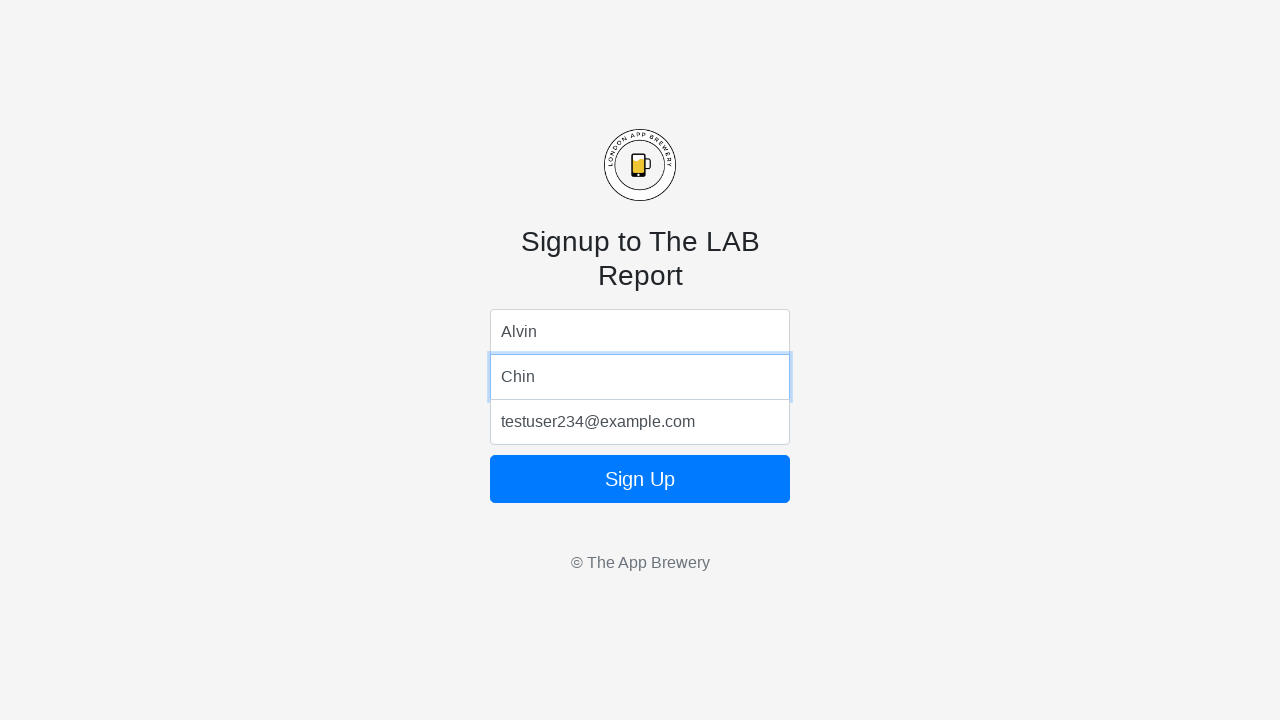

Clicked form submit button at (640, 479) on form button
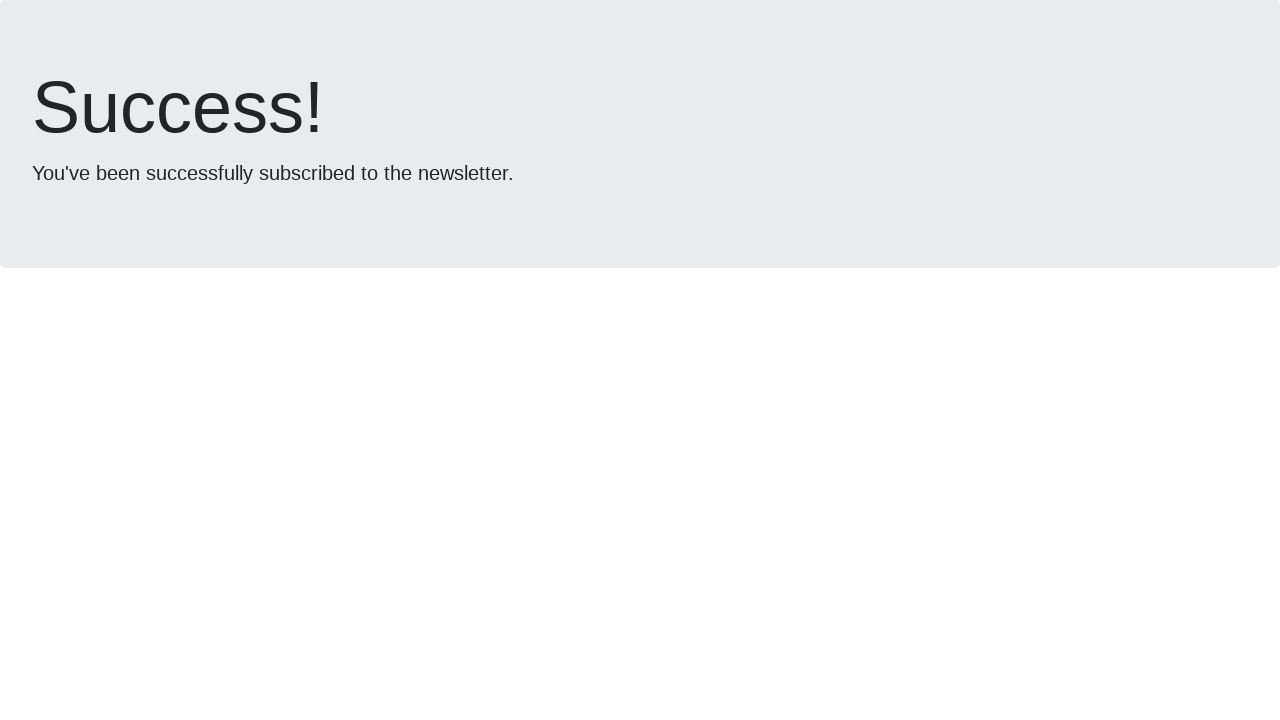

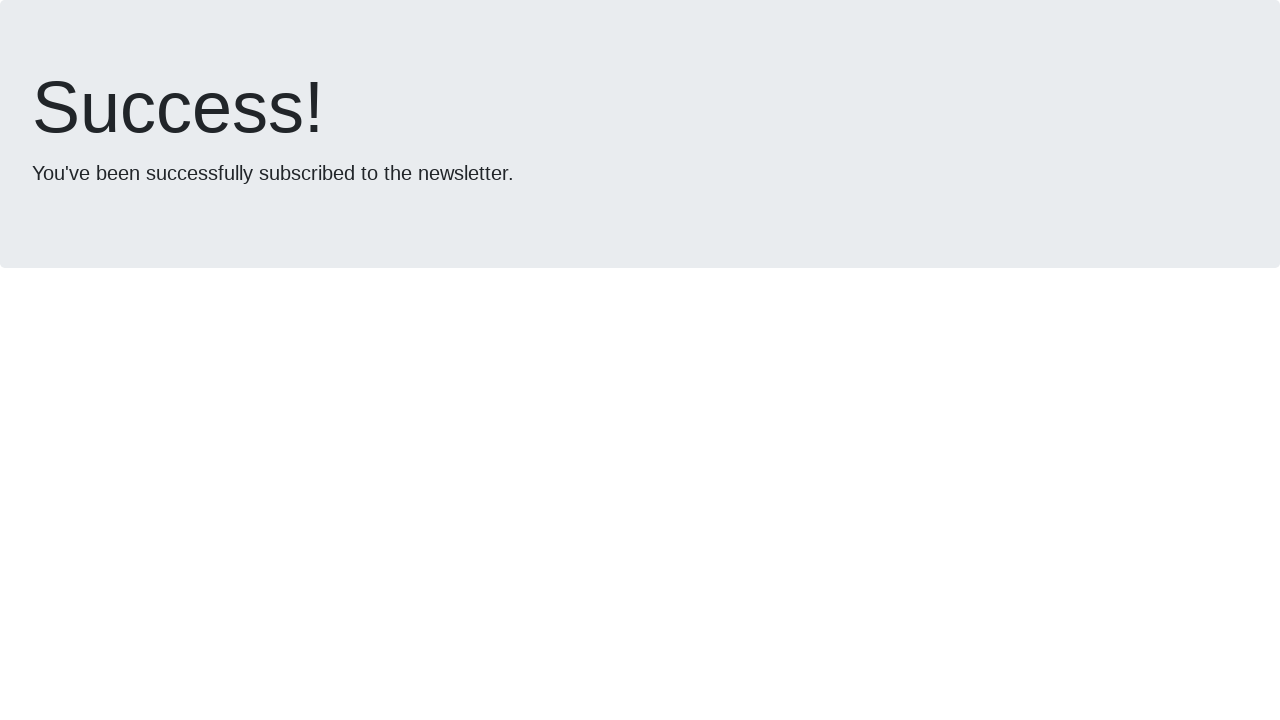